Tests that the hamburger menu functions correctly on mobile viewport by clicking it and verifying the navigation overlay appears

Starting URL: https://julielaursen.github.io/

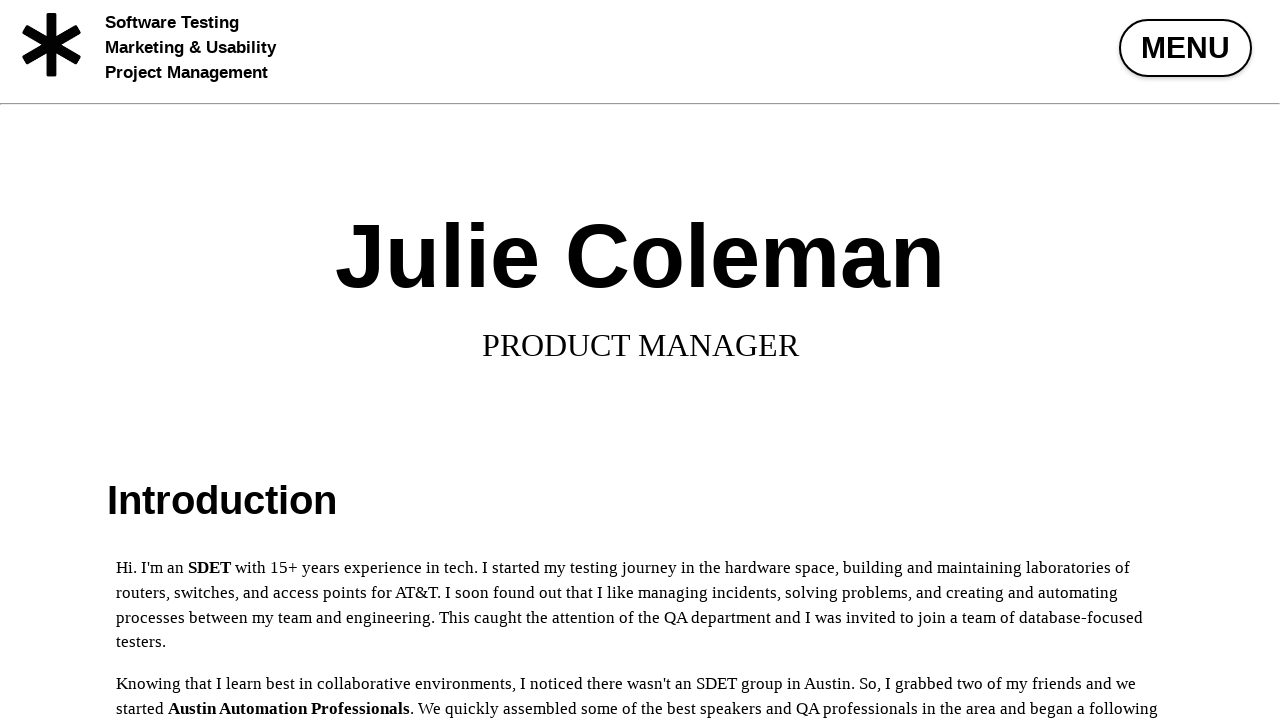

Set viewport to mobile size (375x667)
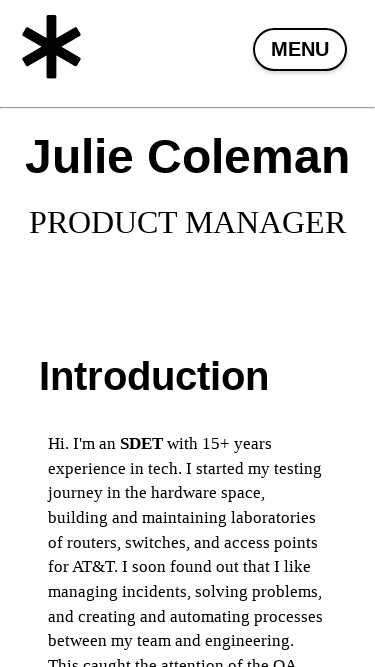

Located hamburger menu button
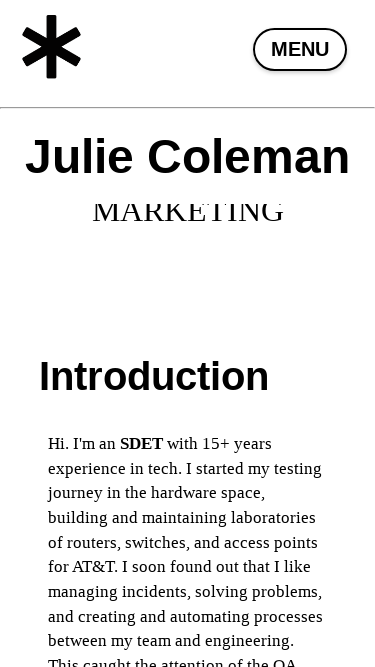

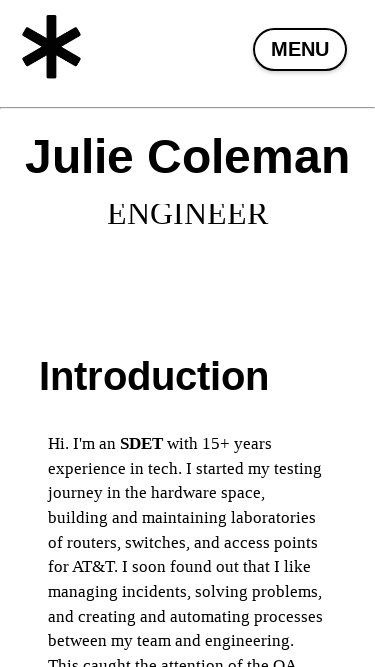